Tests JavaScript prompt dialog functionality by clicking a button to trigger a prompt, entering text, accepting it, and verifying the response message.

Starting URL: http://automationbykrishna.com/#

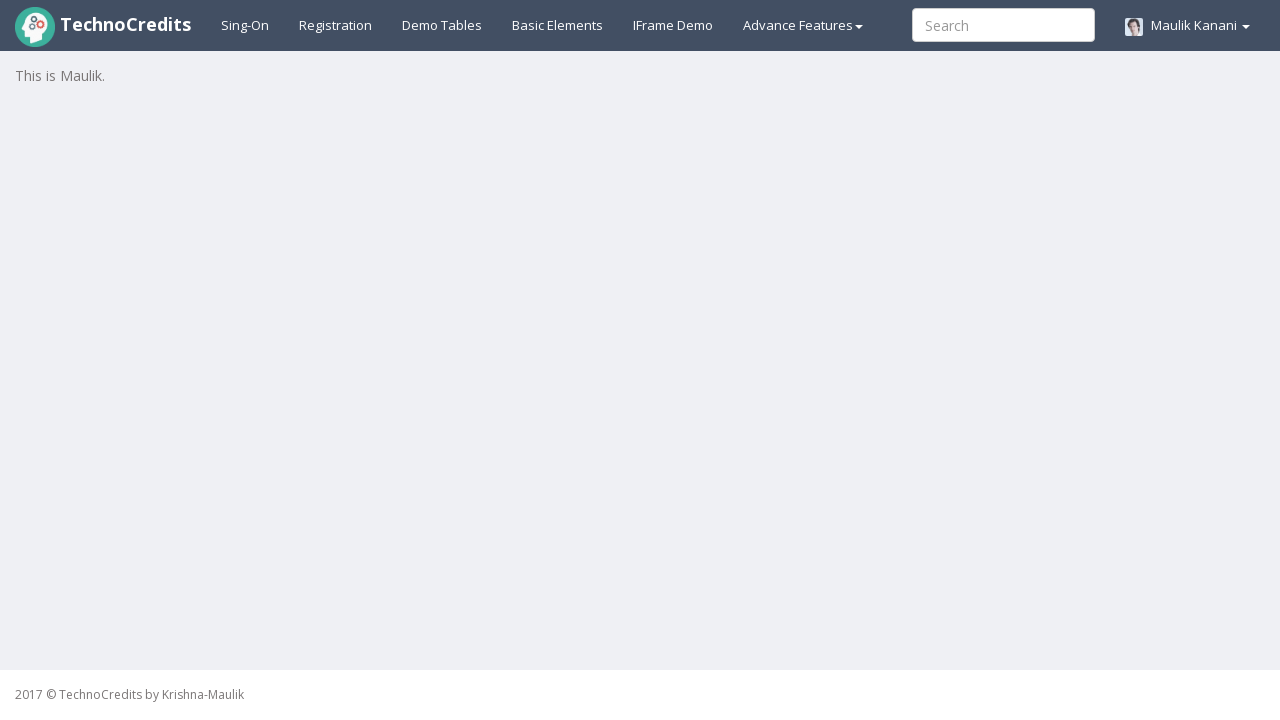

Clicked on basic elements section at (558, 25) on #basicelements
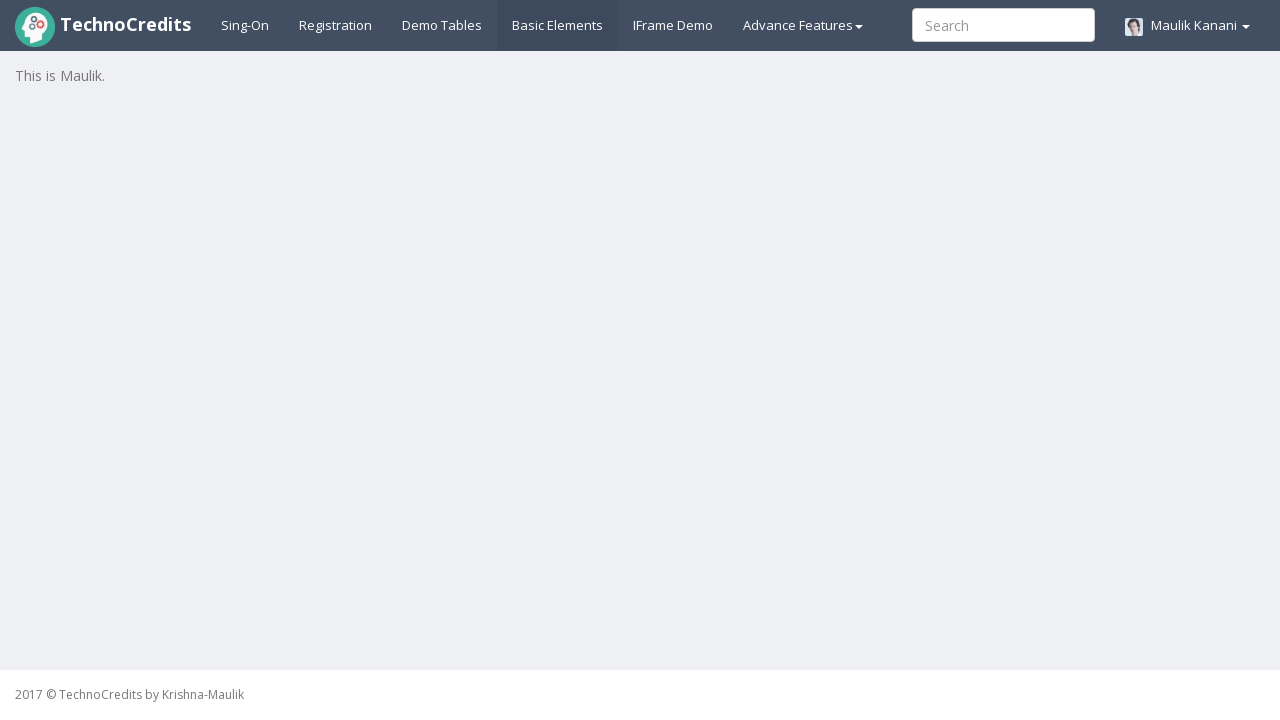

Scrolled down the page by 400 pixels
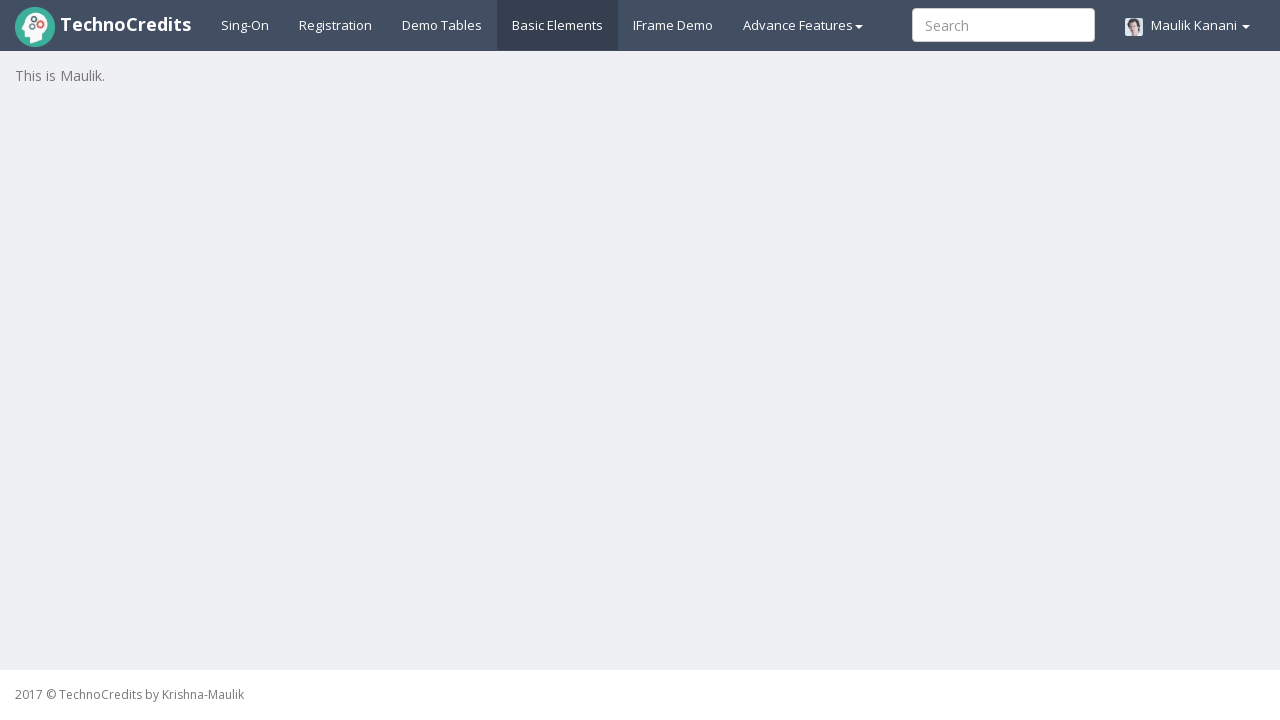

Set up dialog handler to accept prompt with text 'vedika'
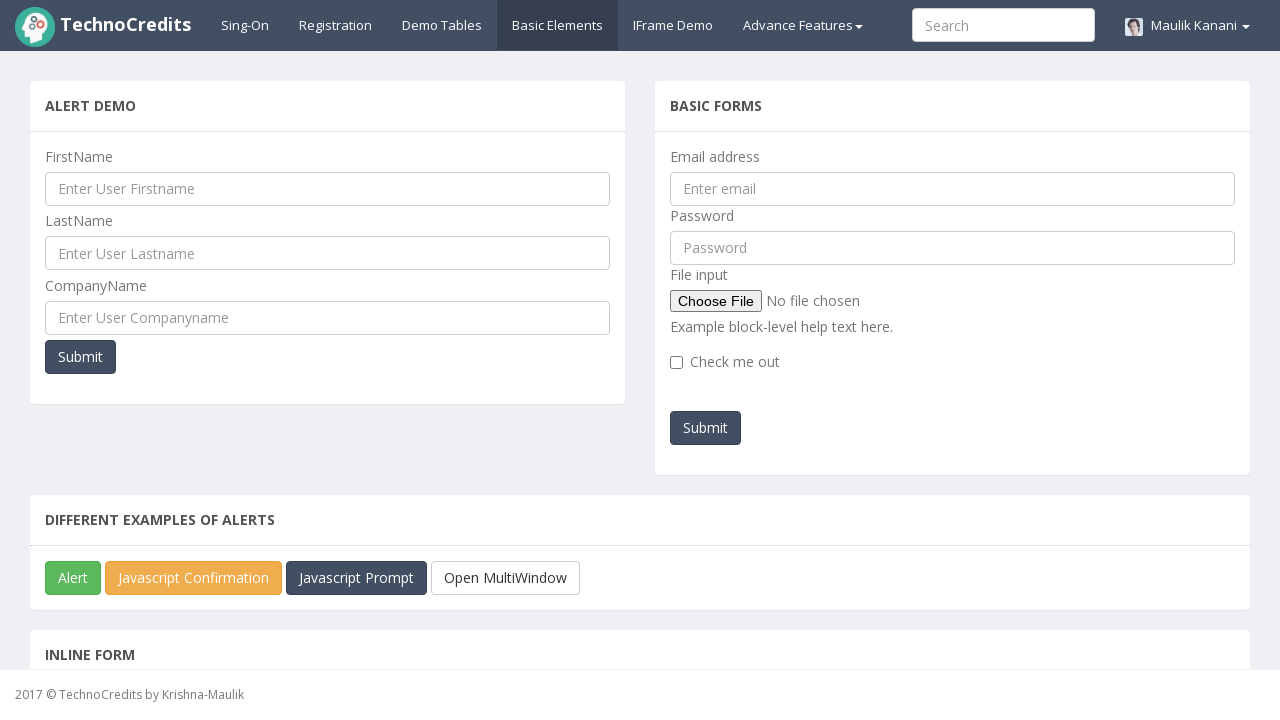

Clicked button to trigger JavaScript prompt dialog at (356, 578) on #javascriptPromp
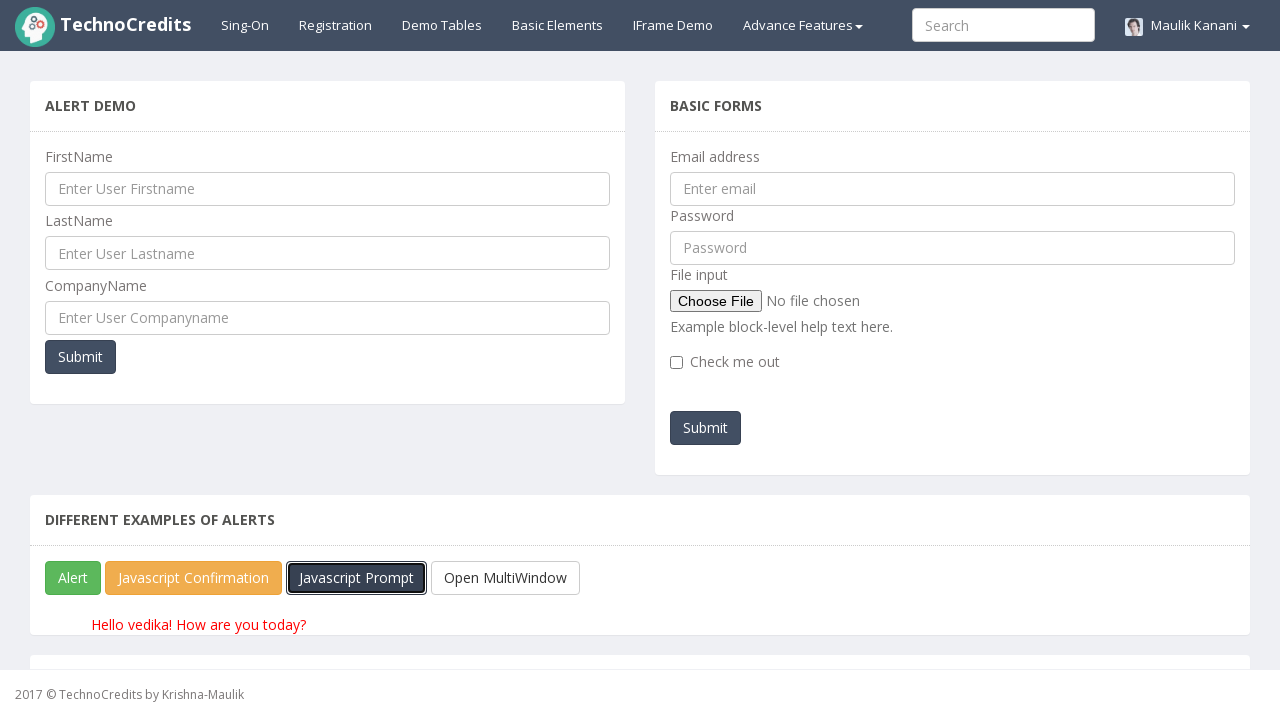

Waited 1 second for dialog to be processed
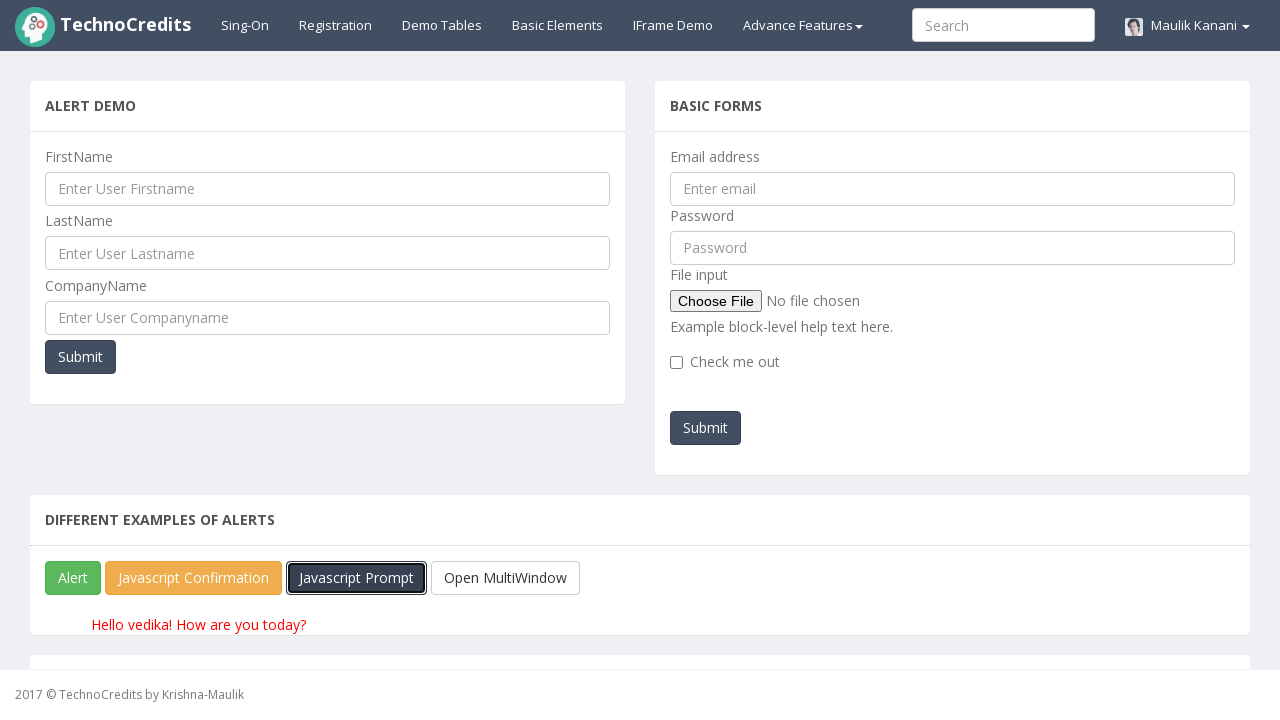

Waited 2 seconds for result/confirmation message to appear
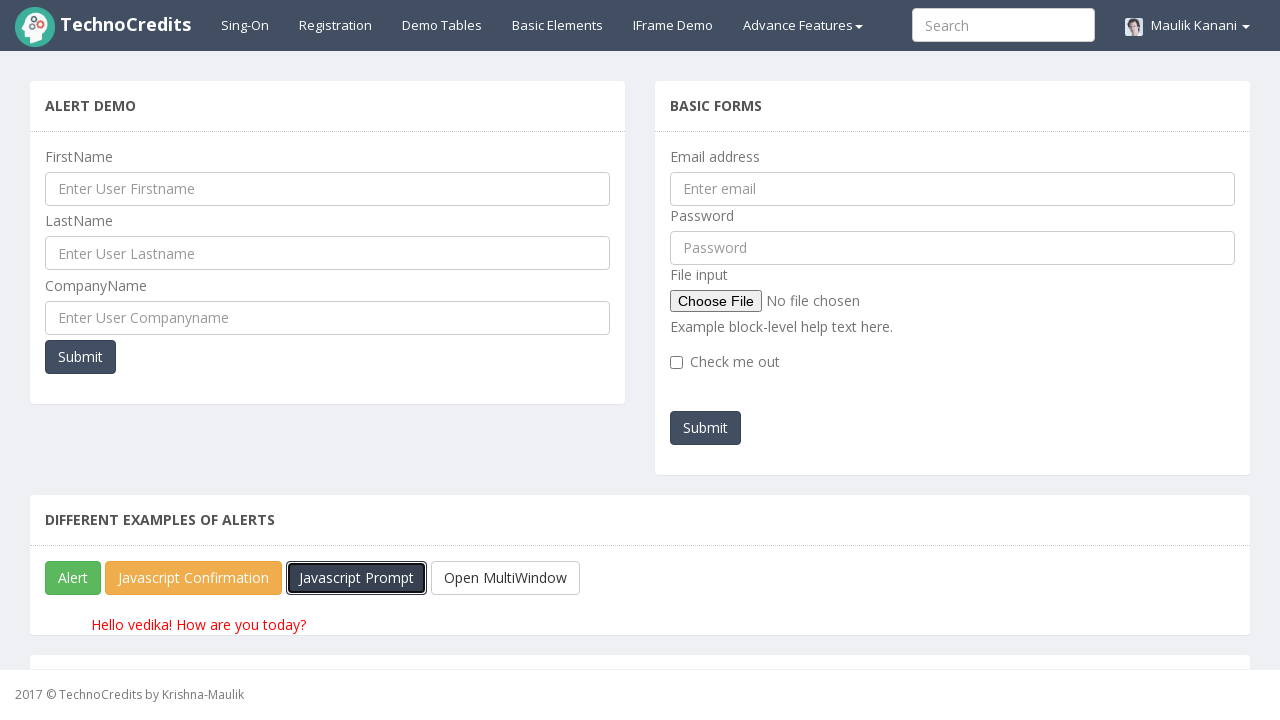

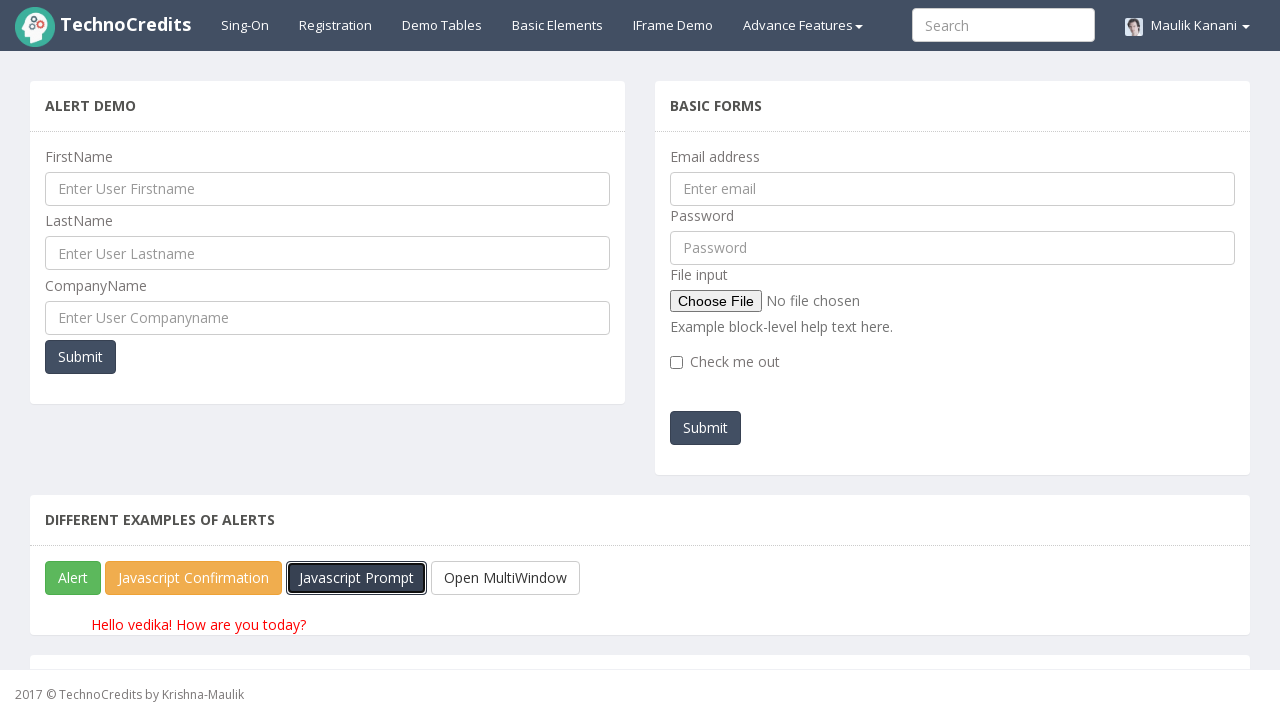